Tests drag and drop functionality by dragging an element from its source location and dropping it into a target container

Starting URL: https://grotechminds.com/drag-and-drop/

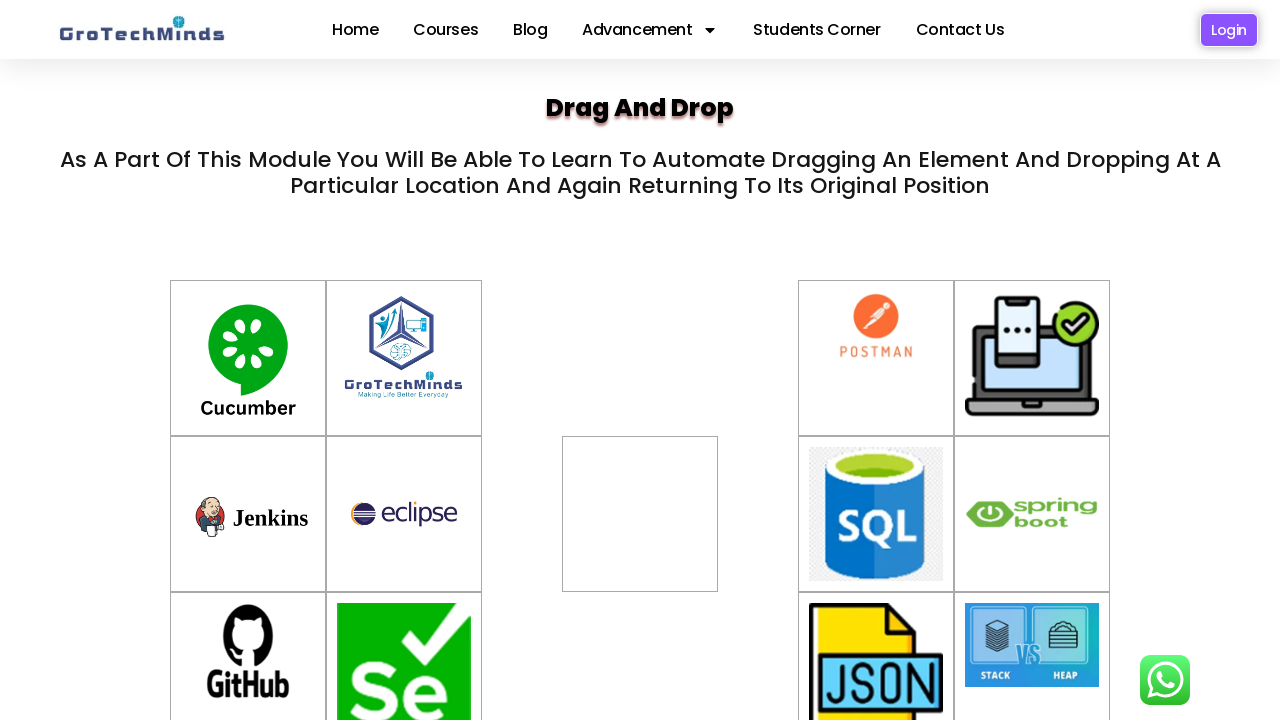

Located source element for drag and drop (#drag11)
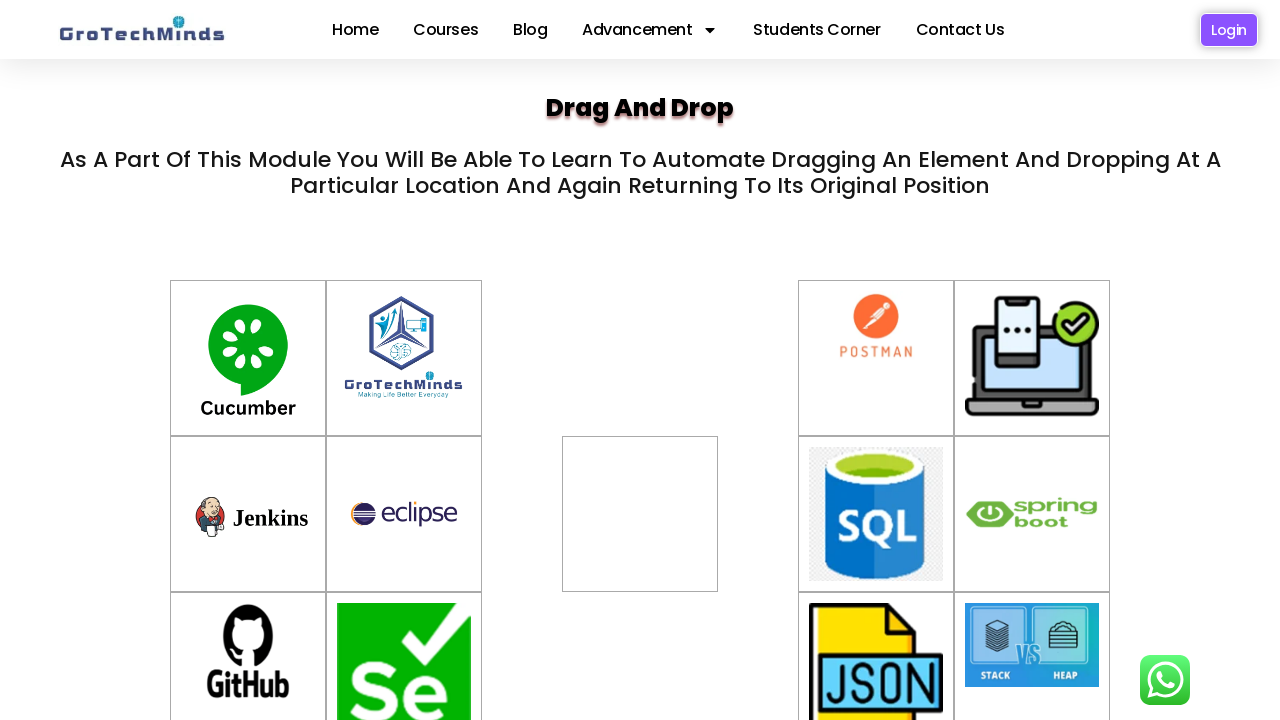

Located target container for drag and drop (#div2)
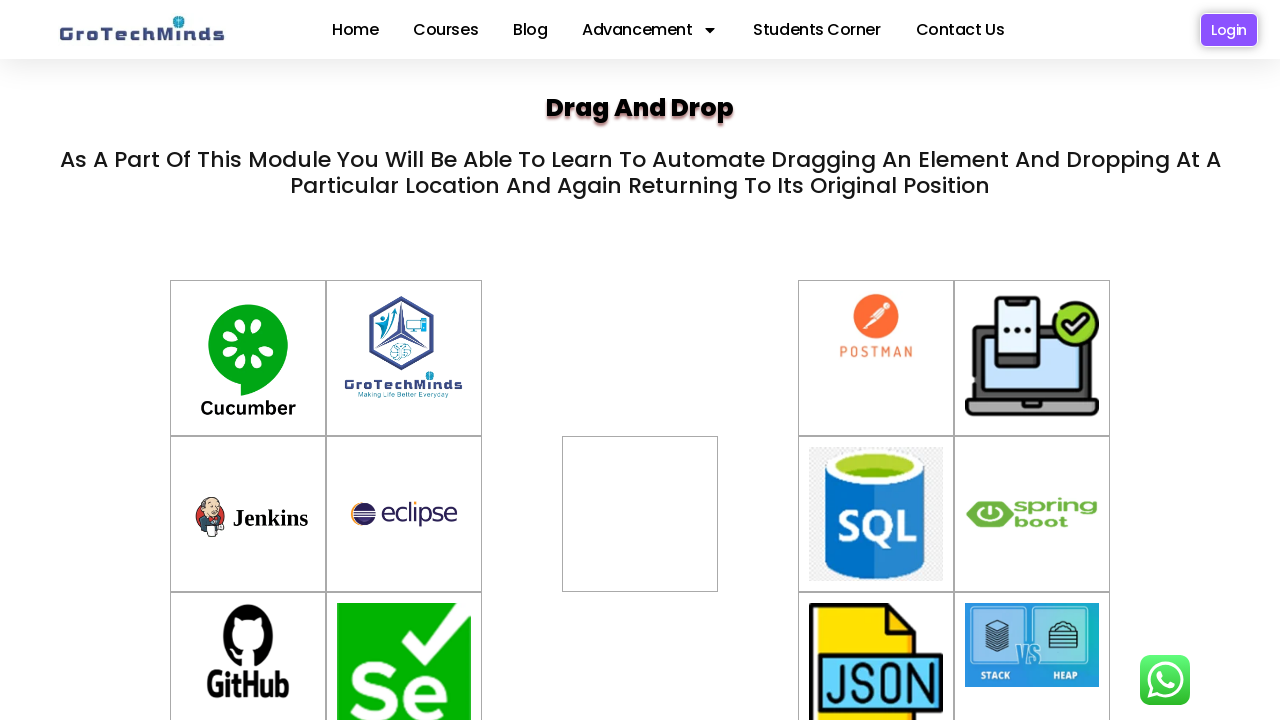

Dragged source element to target container at (640, 494)
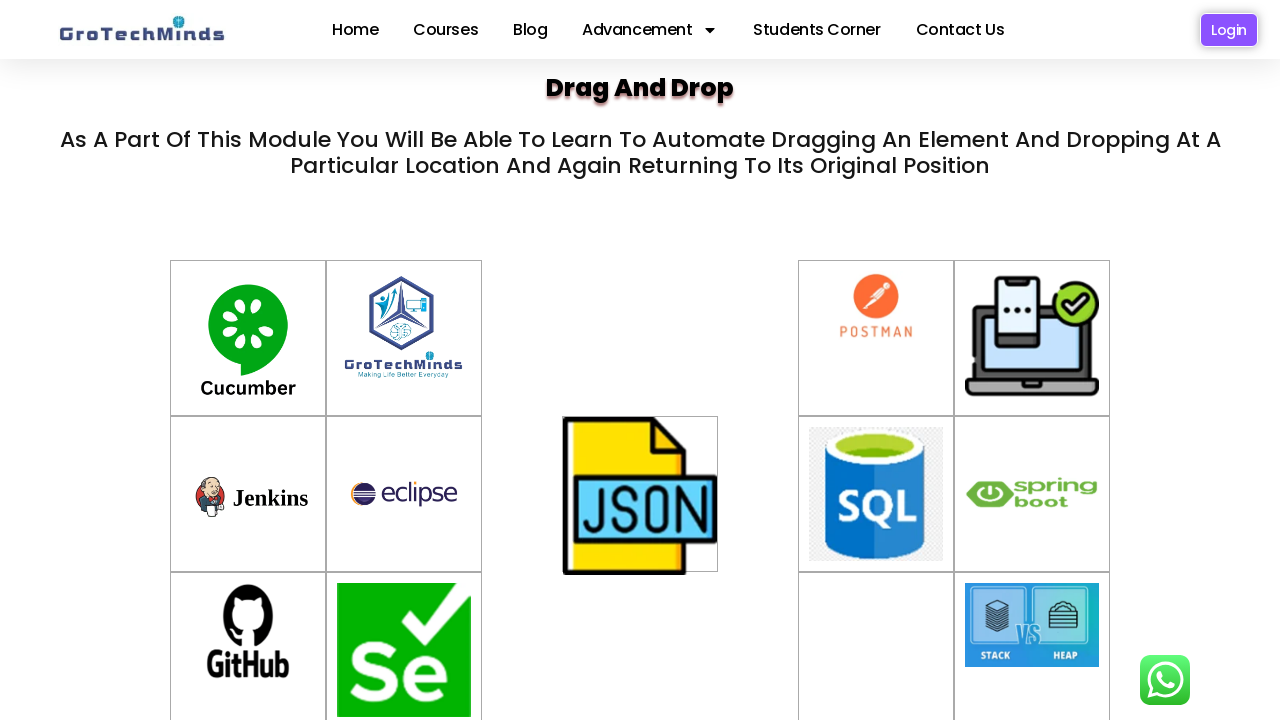

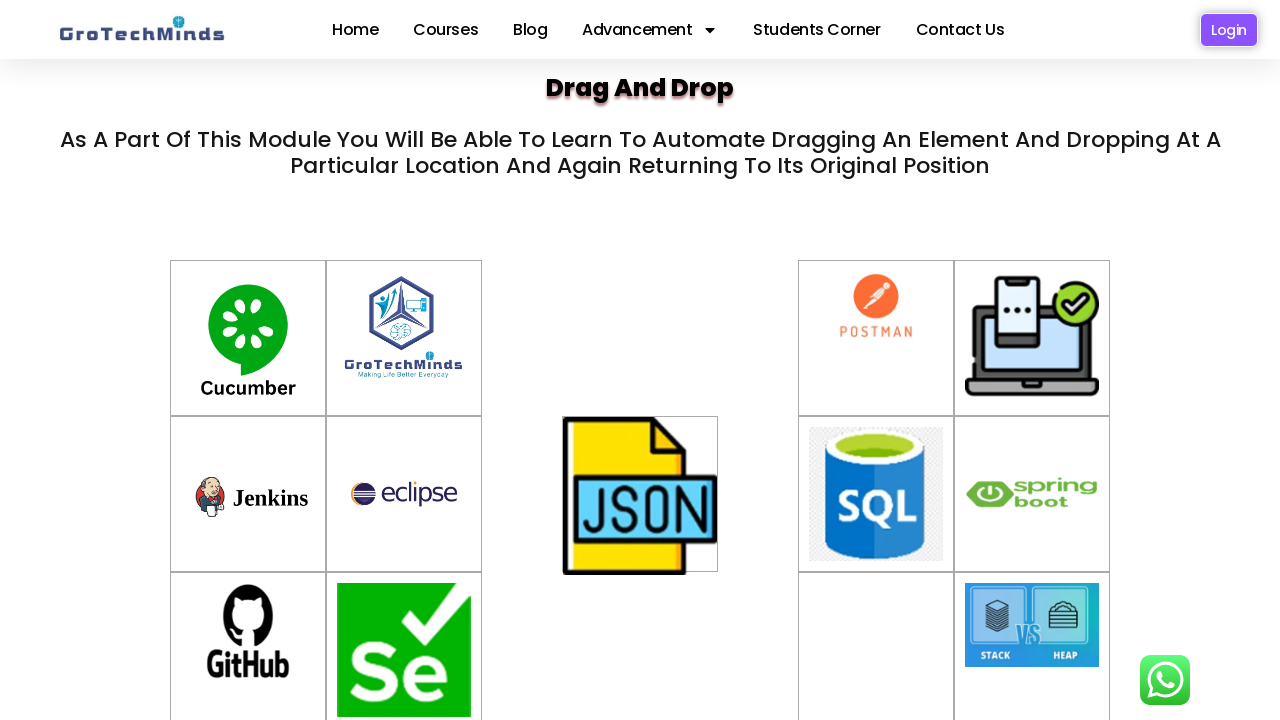